Navigates to DemoQA homepage and clicks on the Elements card to access the Elements section

Starting URL: https://demoqa.com/

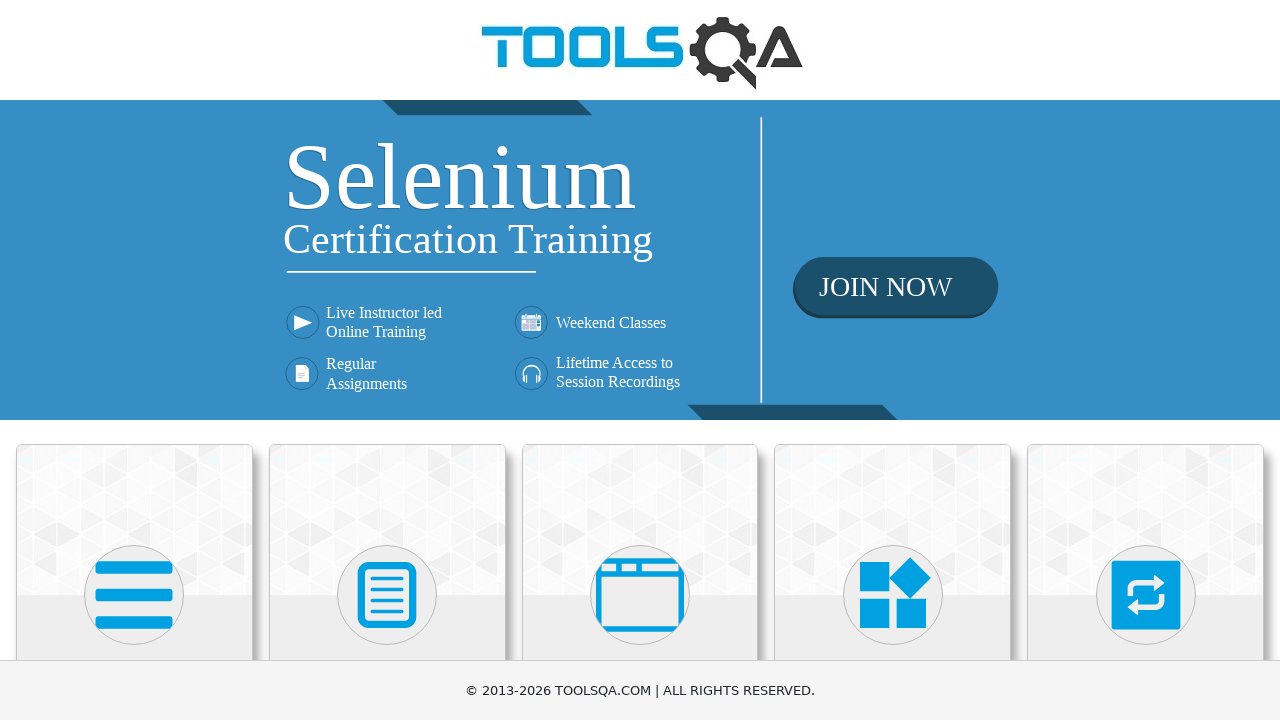

Navigated to DemoQA homepage
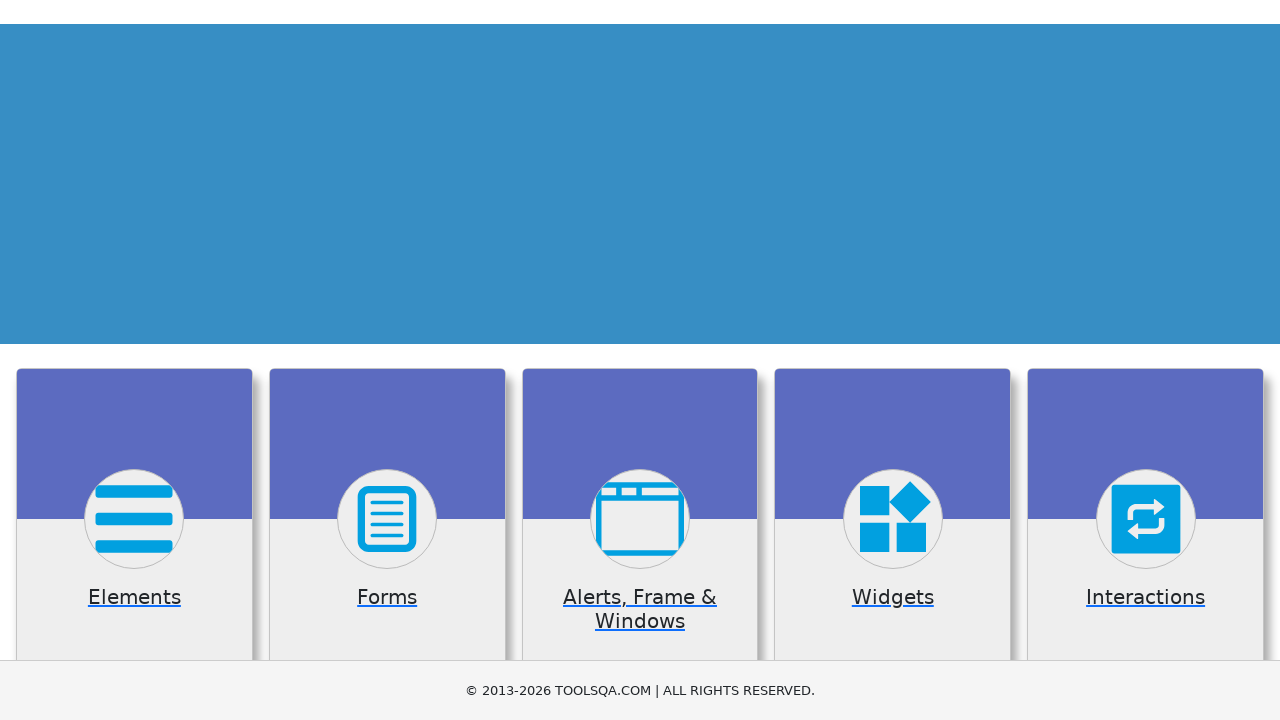

Clicked on the Elements card at (134, 520) on .card.mt-4.top-card
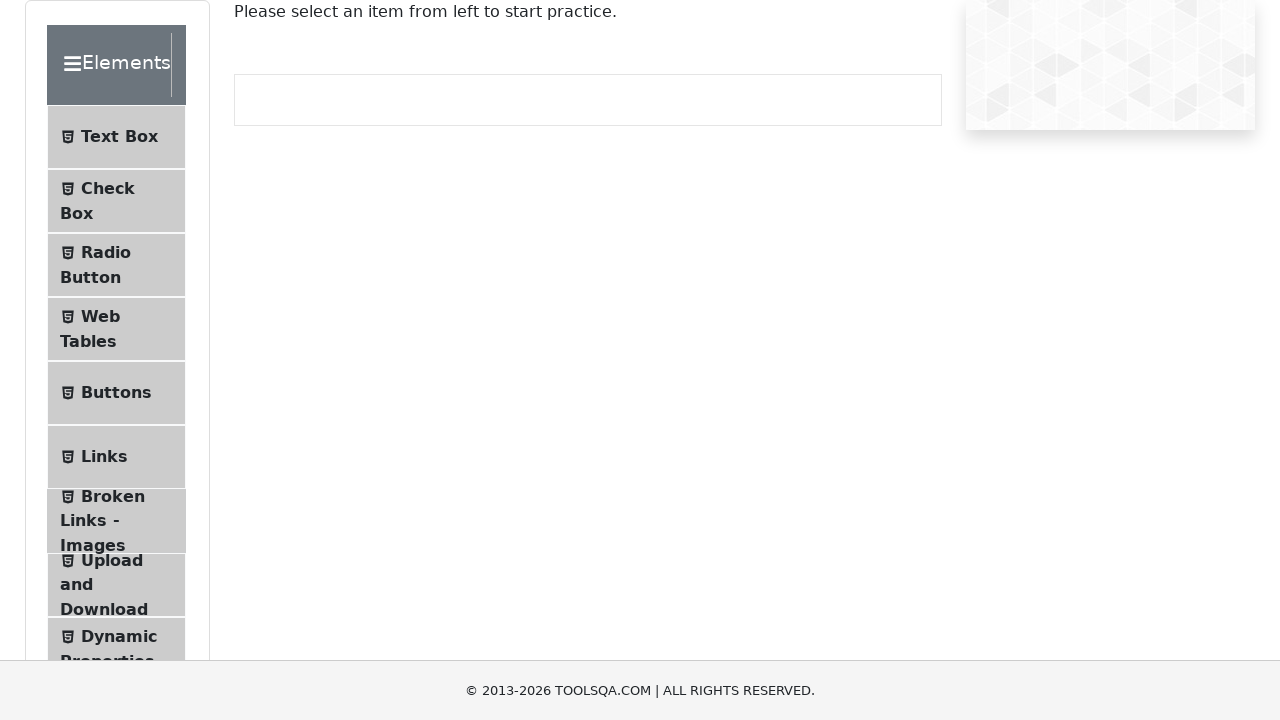

Navigation to Elements section completed
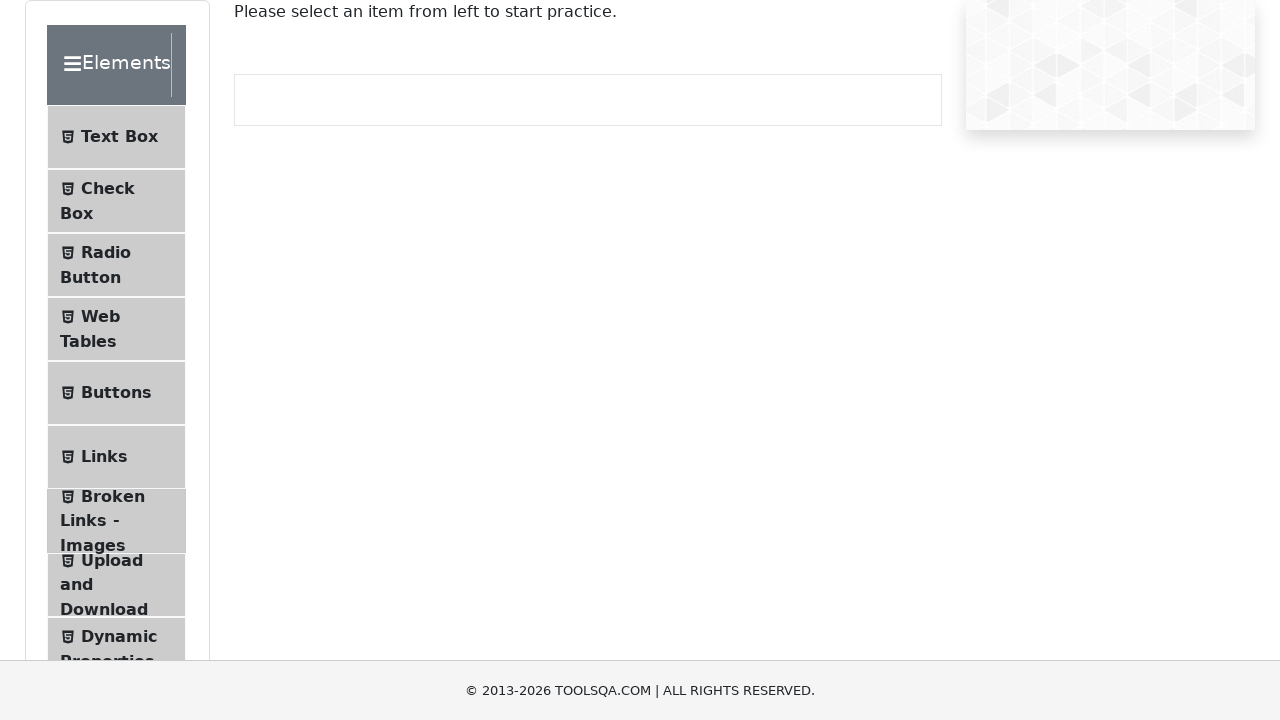

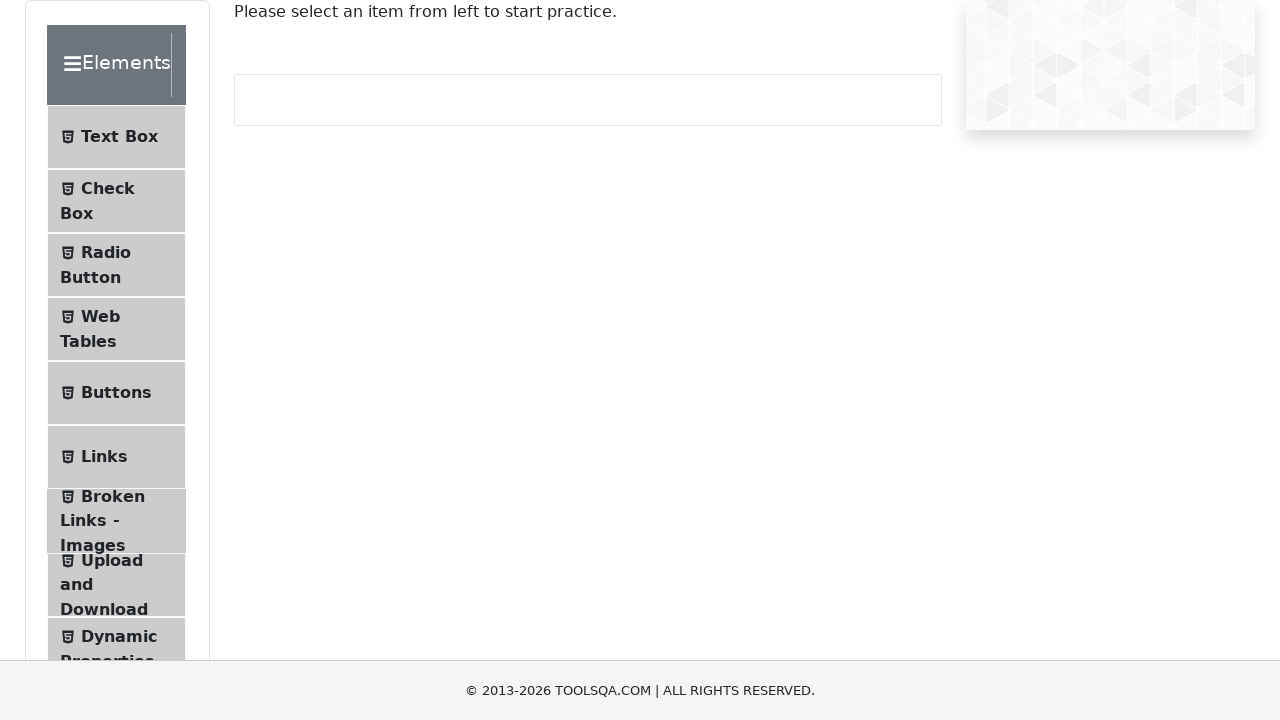